Tests text input functionality by entering text in an input field and clicking a button to update its name

Starting URL: http://www.uitestingplayground.com/textinput

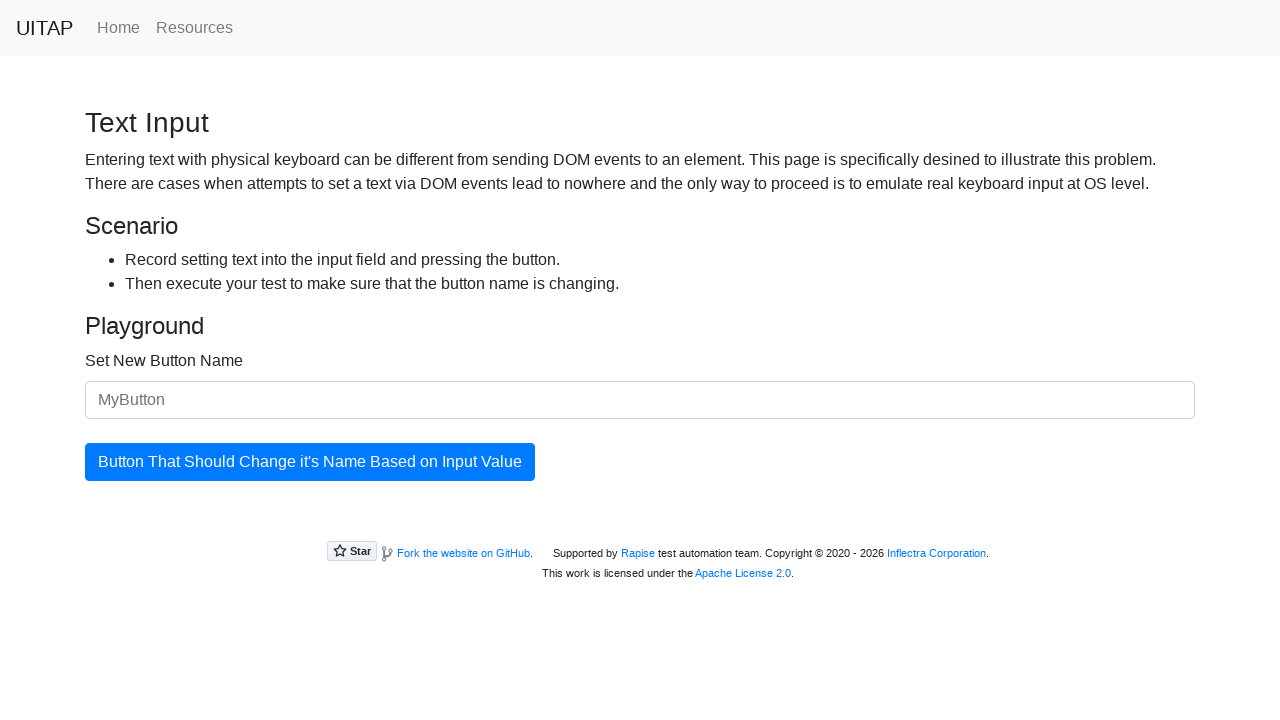

Filled text input field with 'new button name' on #newButtonName
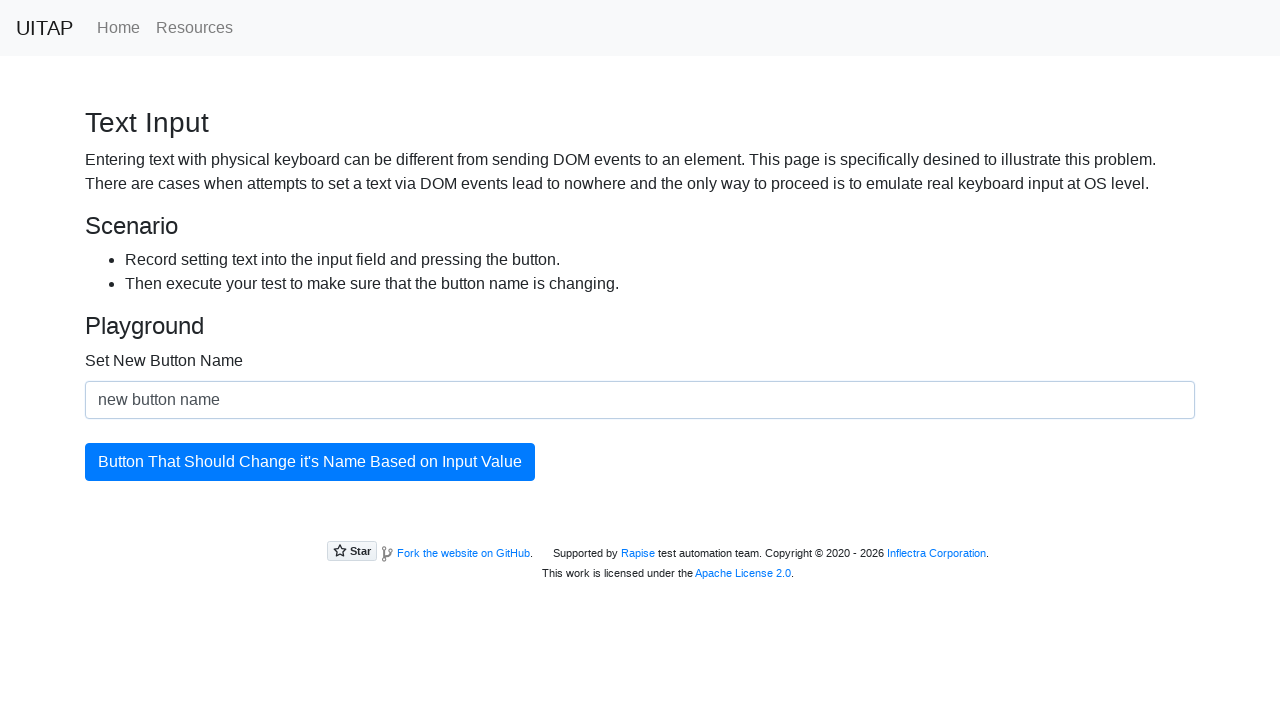

Clicked the updating button to apply the new name at (310, 462) on #updatingButton
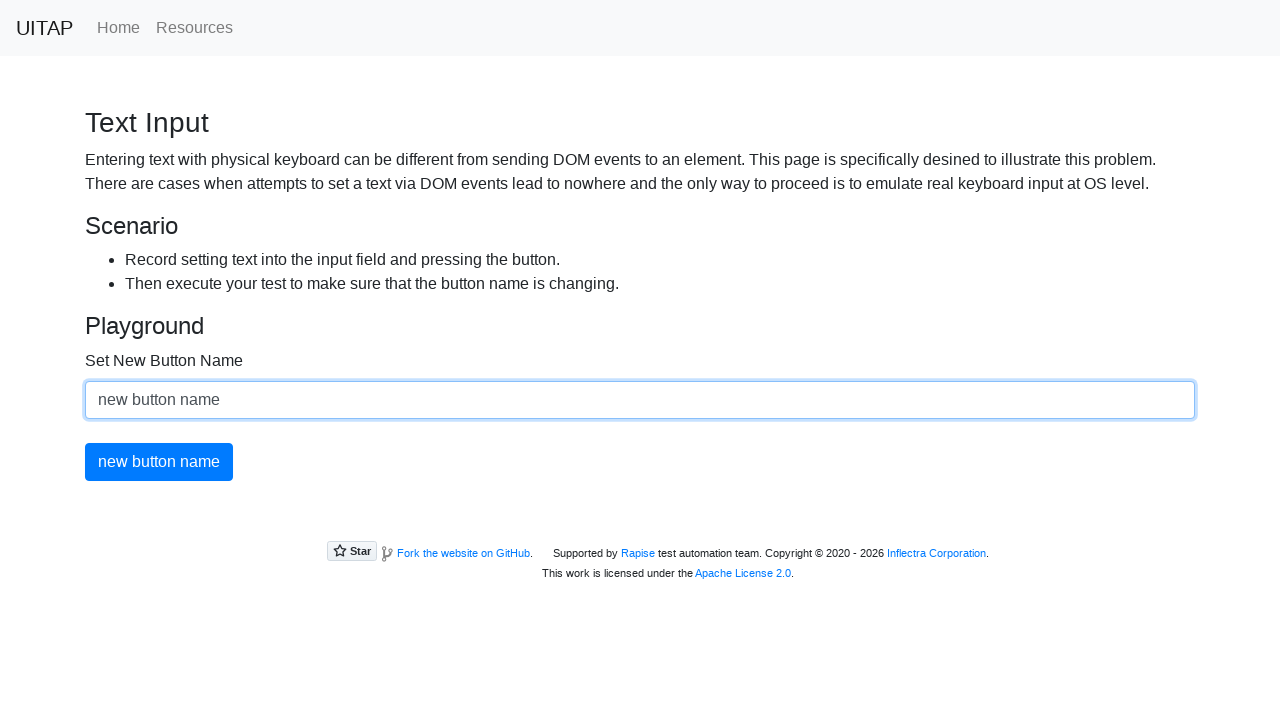

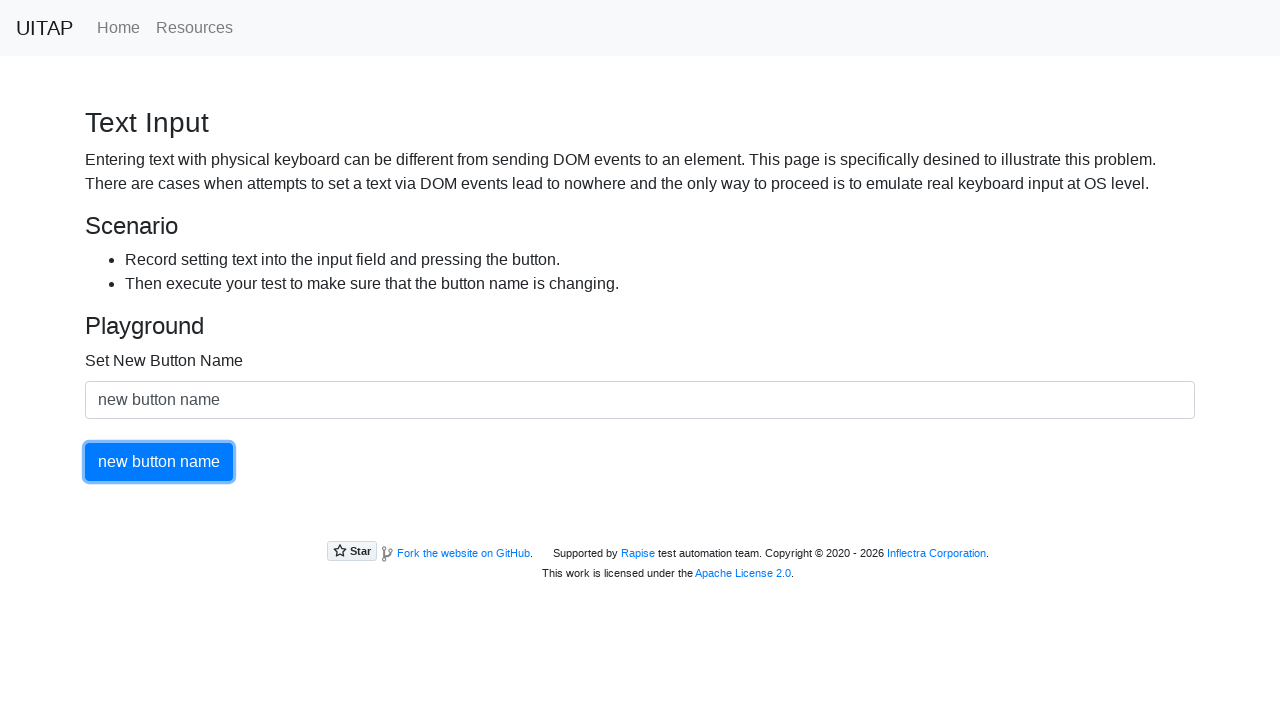